Validates that the Supabase CDN loads correctly on the admin page by navigating to it and waiting for the page to fully load.

Starting URL: https://virtual-ochre.vercel.app/admin/

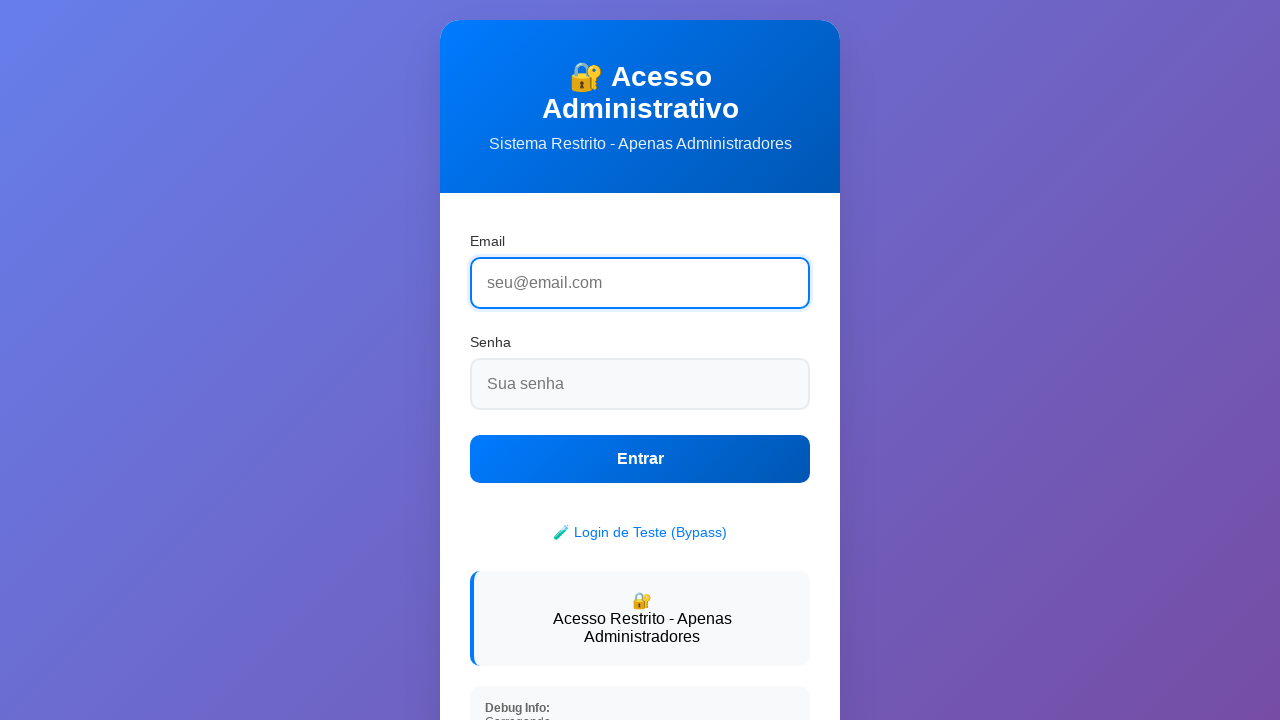

Navigated to admin page
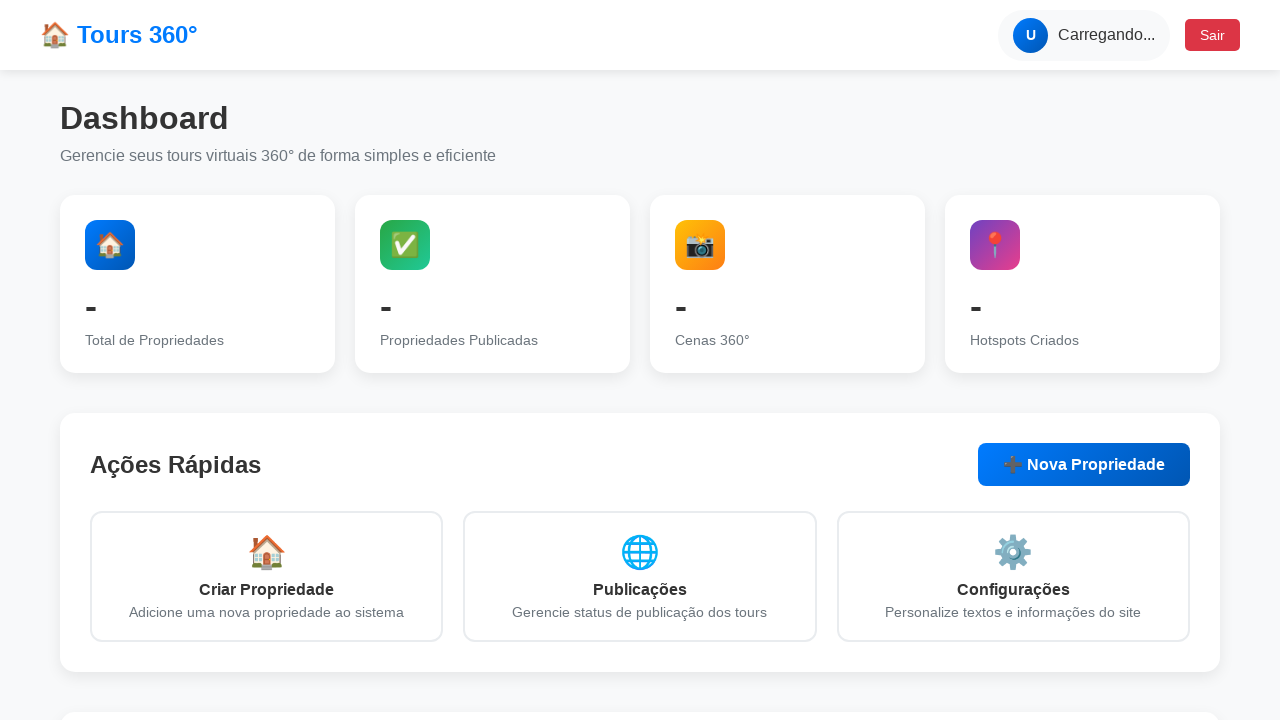

Waited for page to reach network idle state
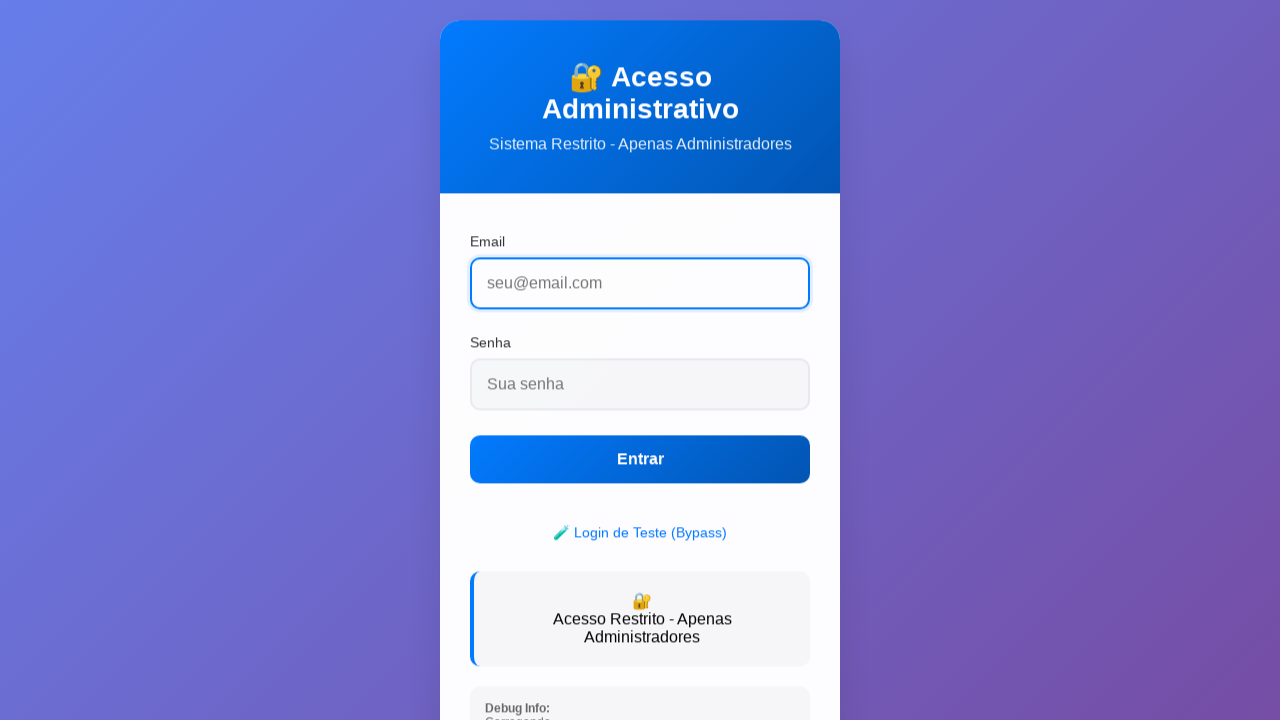

Waited 2 seconds for page content to fully load
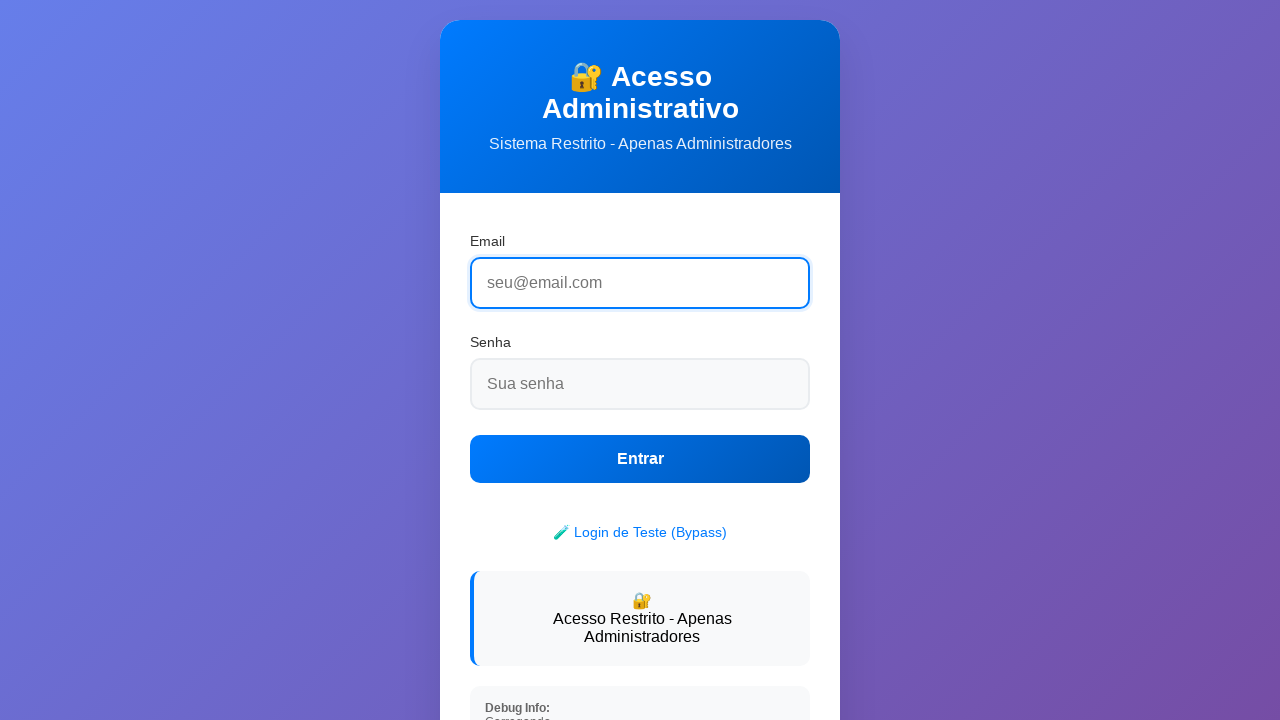

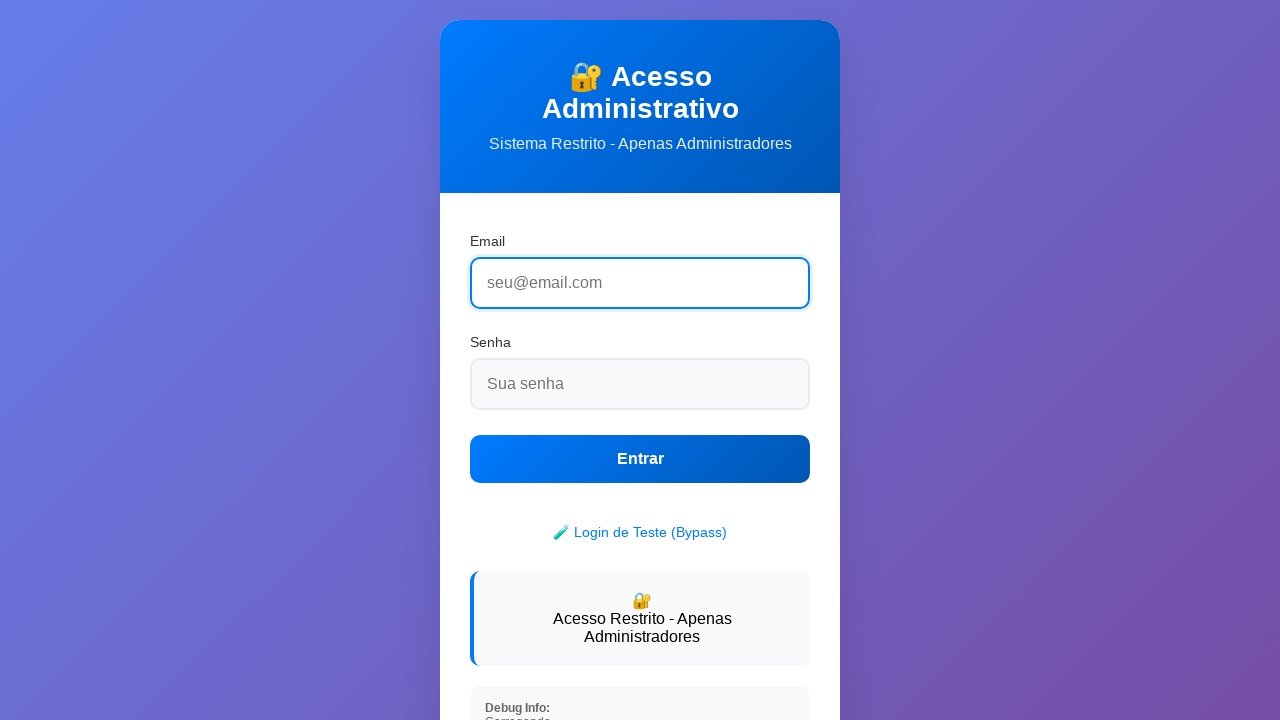